Tests the Python.org search functionality by entering "pycon" as a search query and verifying results are returned

Starting URL: http://www.python.org

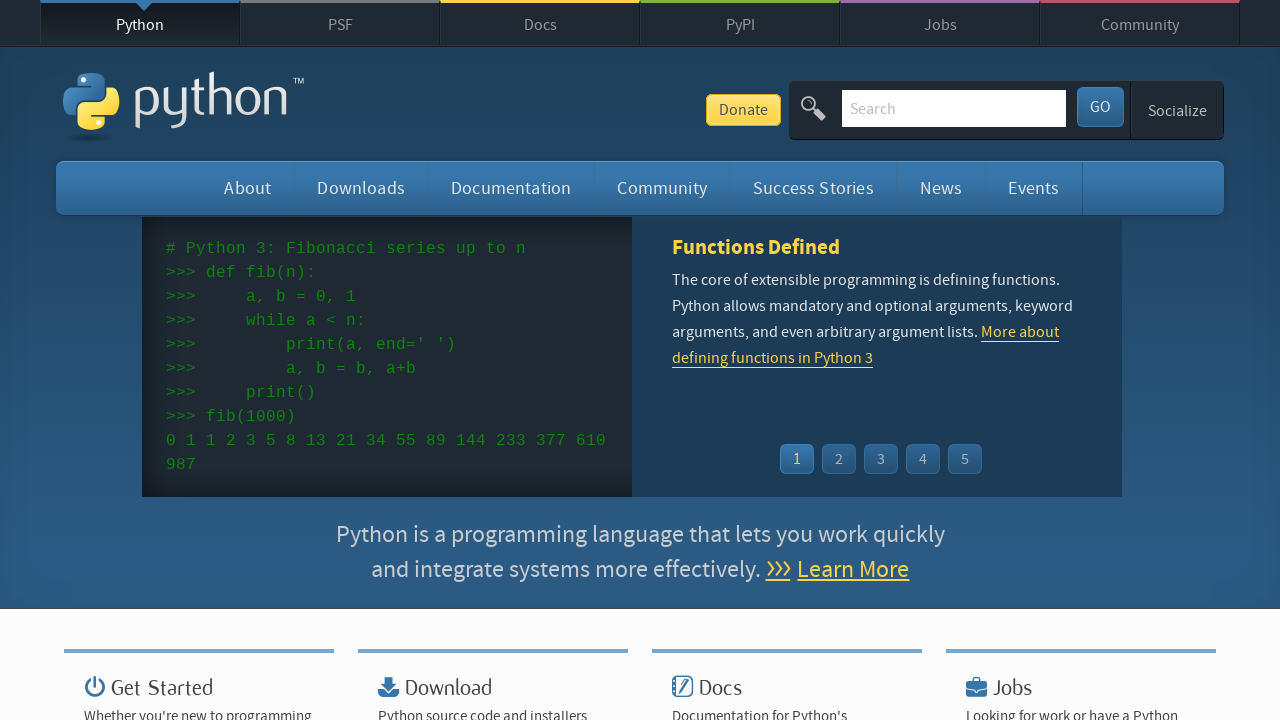

Verified 'Python' is in page title
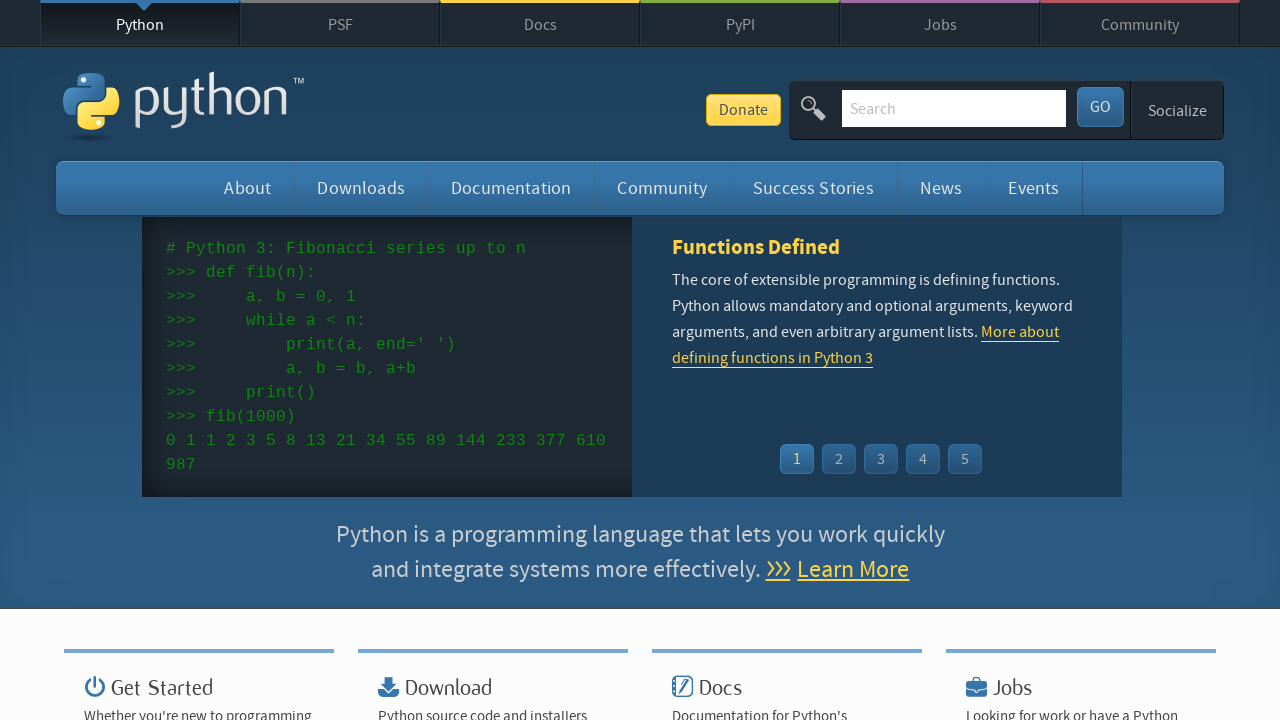

Filled search box with 'pycon' on input[name='q']
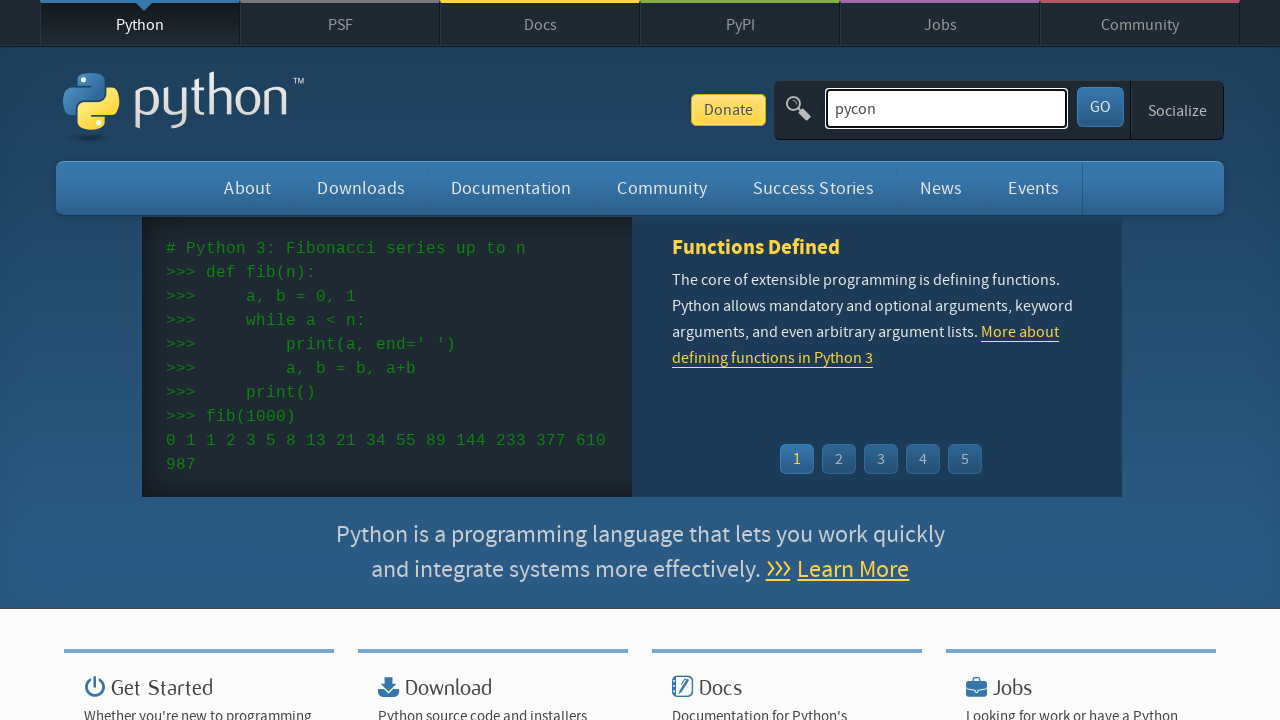

Pressed Enter to submit search query on input[name='q']
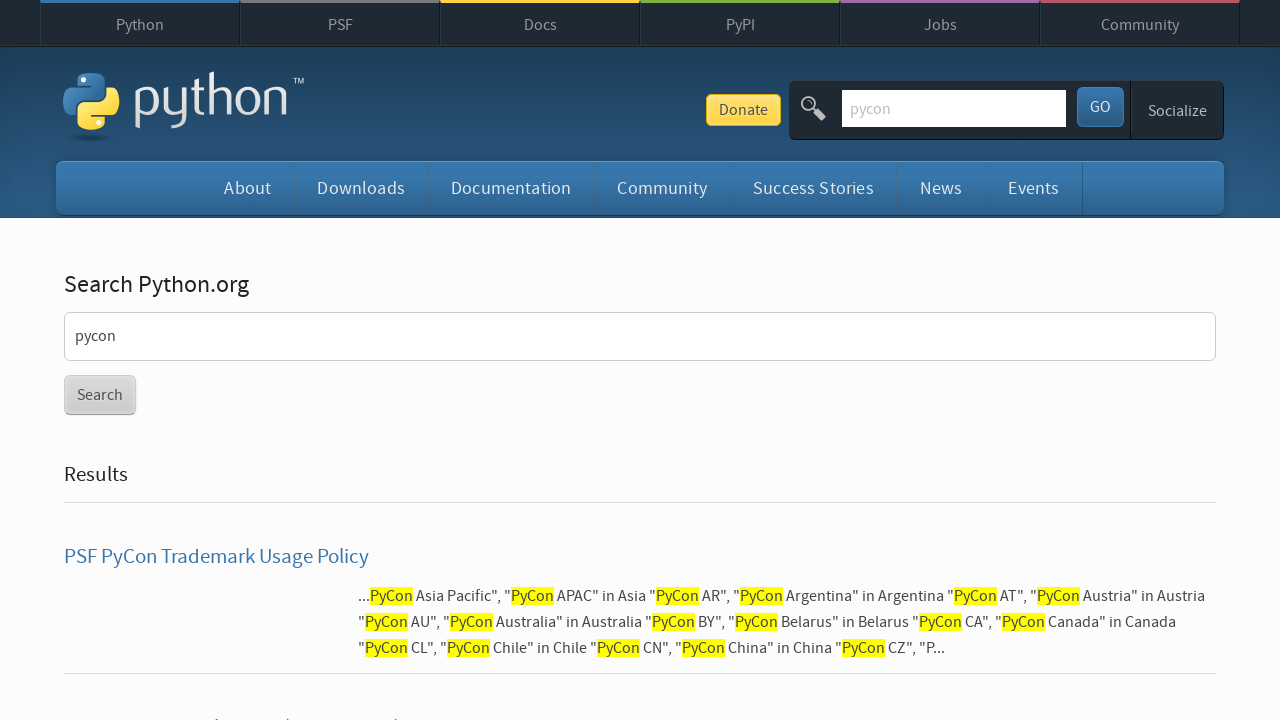

Page finished loading (domcontentloaded)
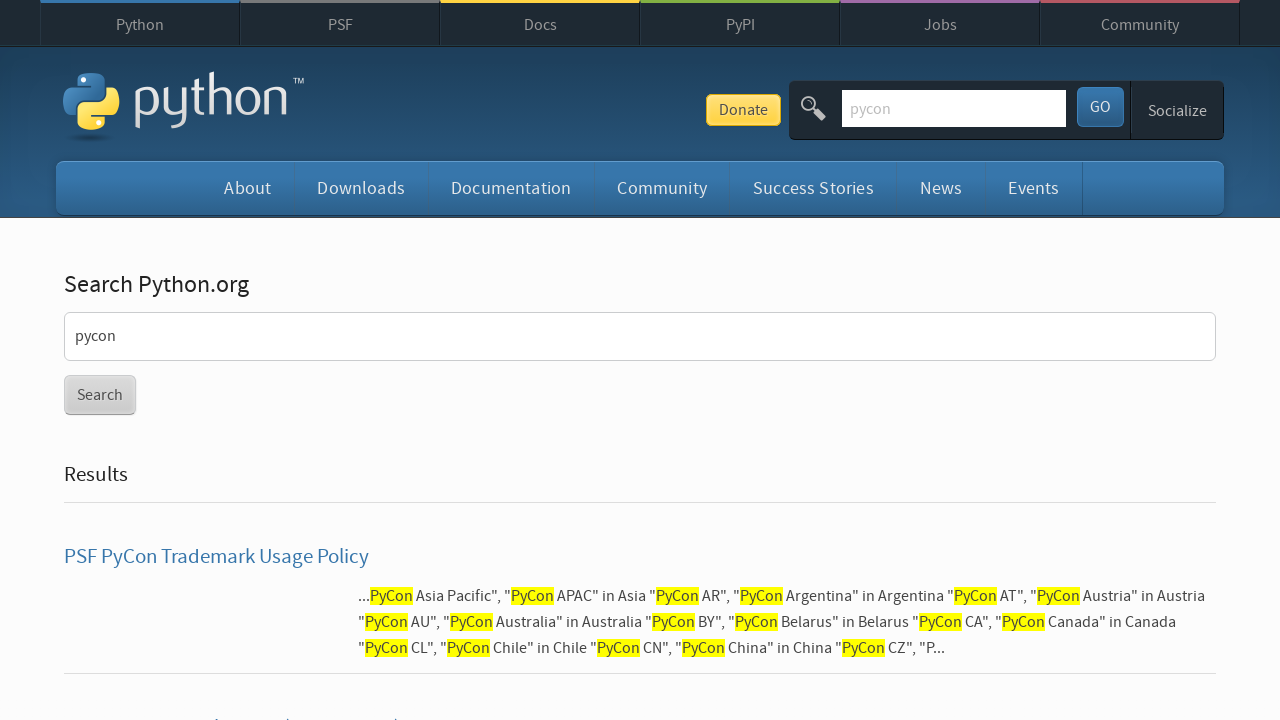

Verified search results were returned (no 'No results found' message)
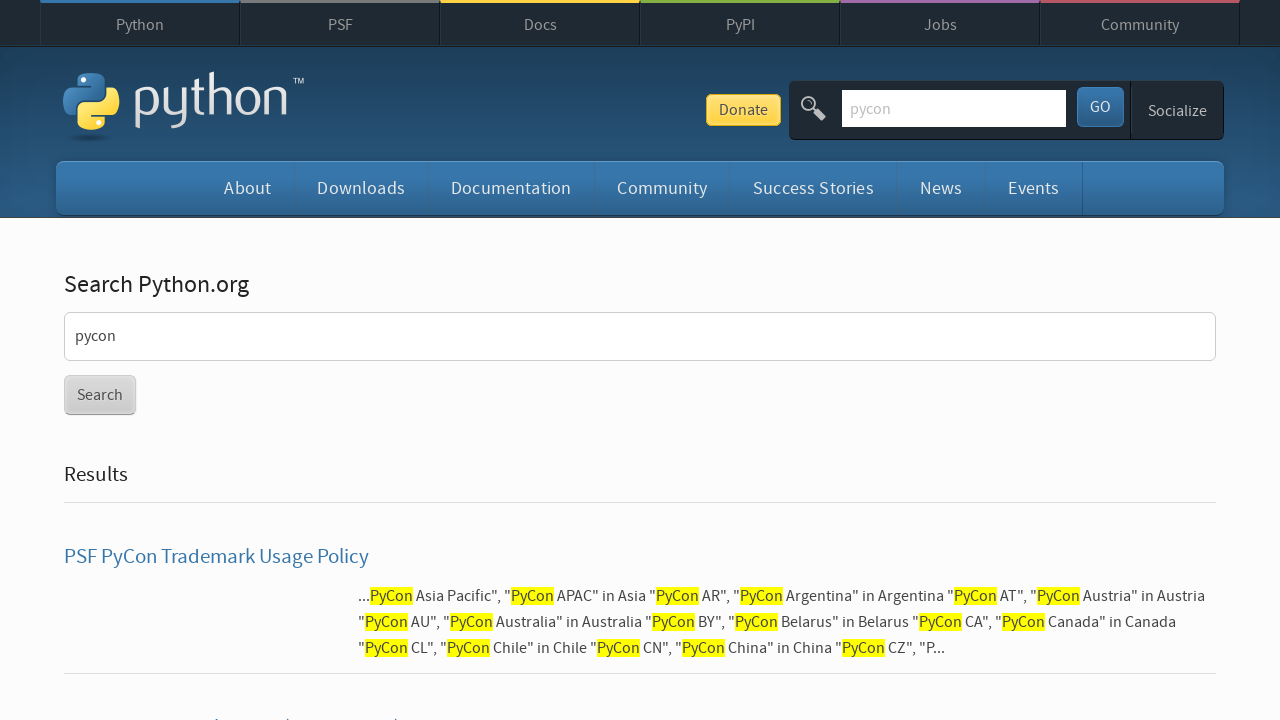

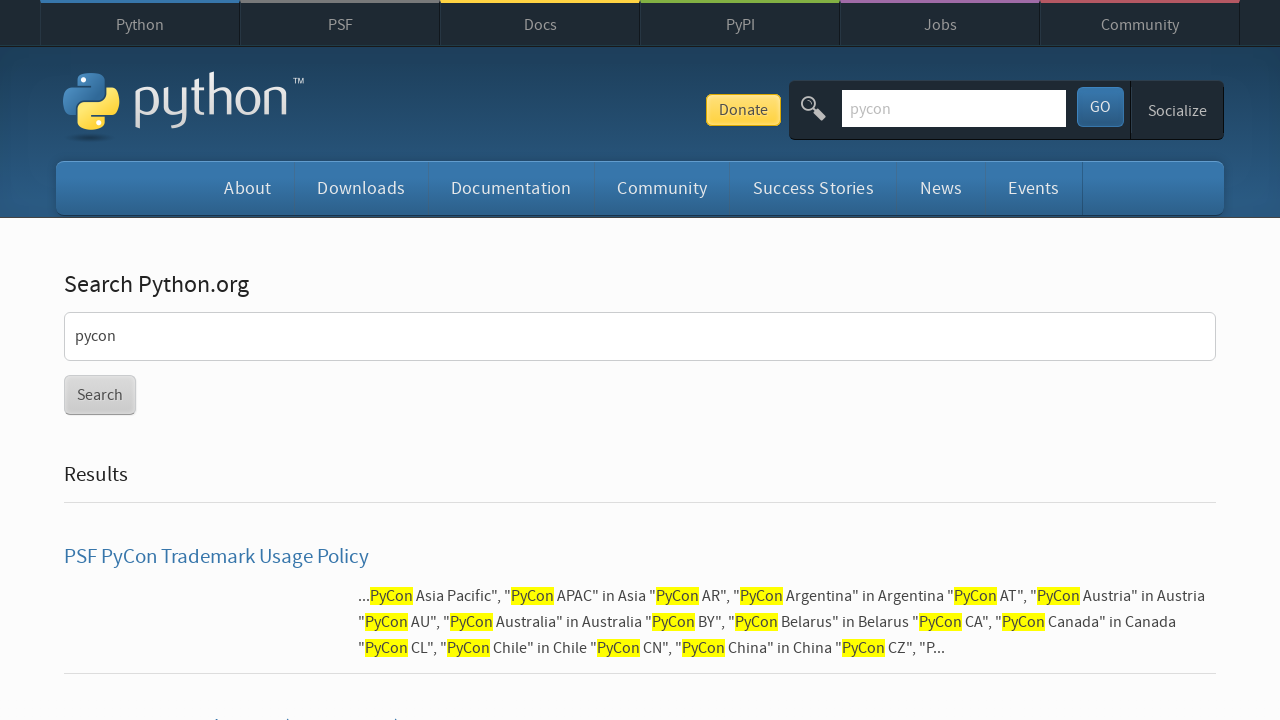